Opens the OrangeHRM demo site and clicks on the YouTube channel link in the footer/header area.

Starting URL: https://opensource-demo.orangehrmlive.com/

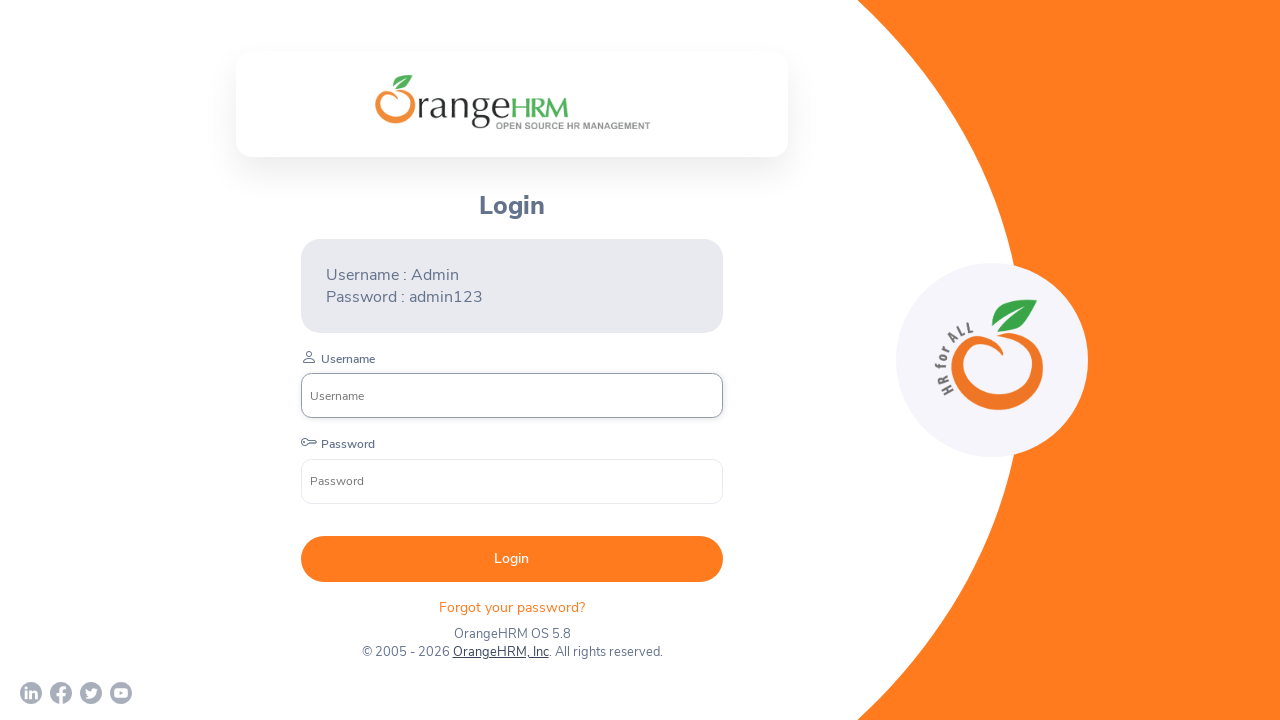

Waited for page to reach domcontentloaded state
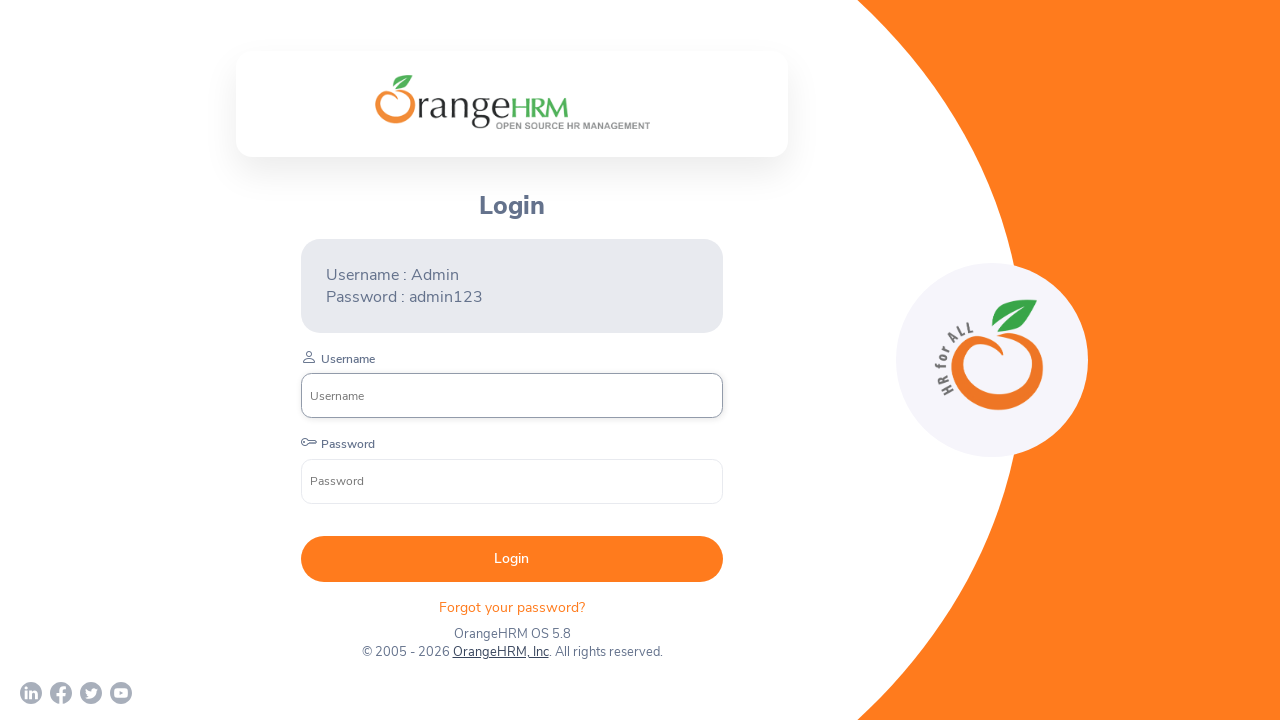

Clicked on the YouTube channel link in the footer/header area at (121, 693) on a[href='https://www.youtube.com/c/OrangeHRMInc']
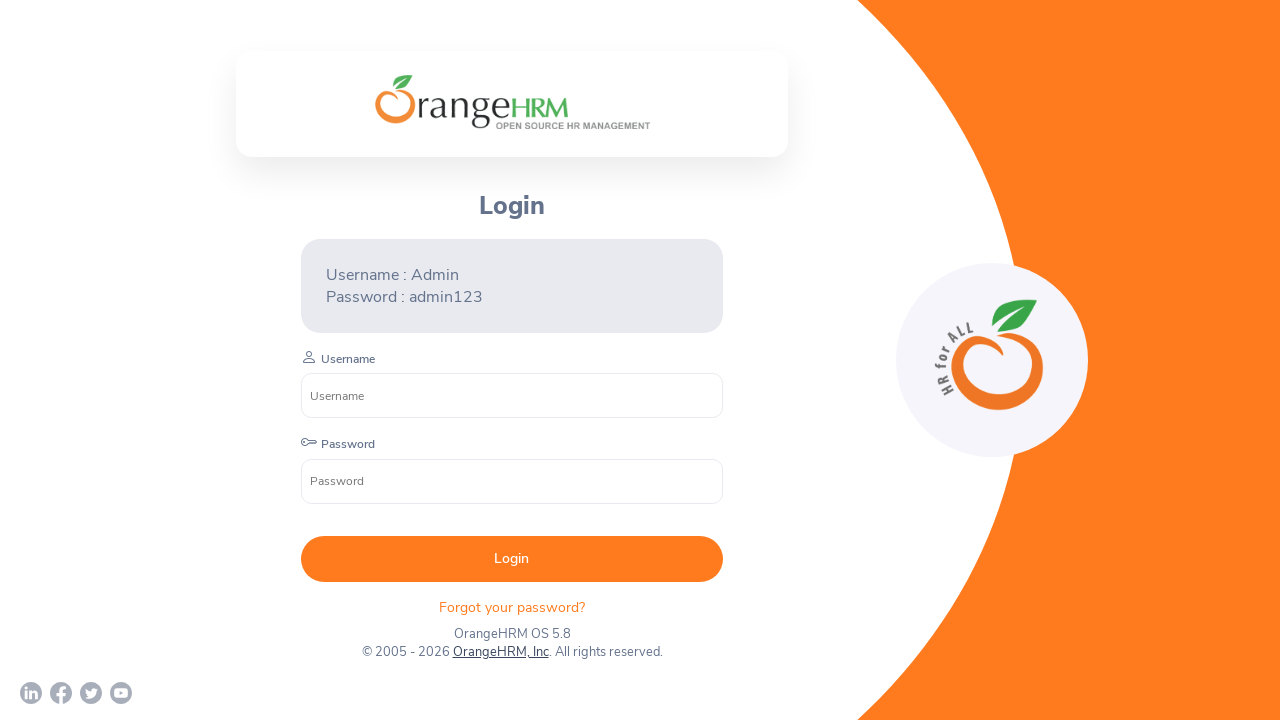

Waited 3 seconds for navigation/new tab to process
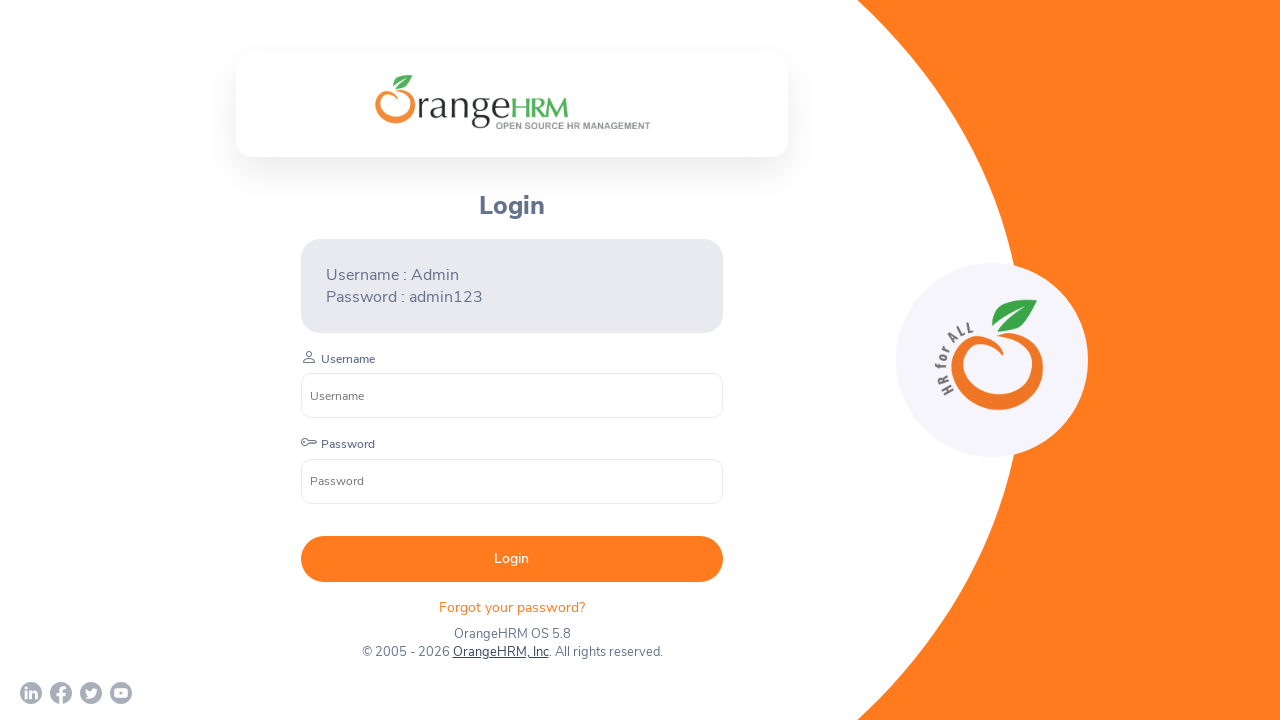

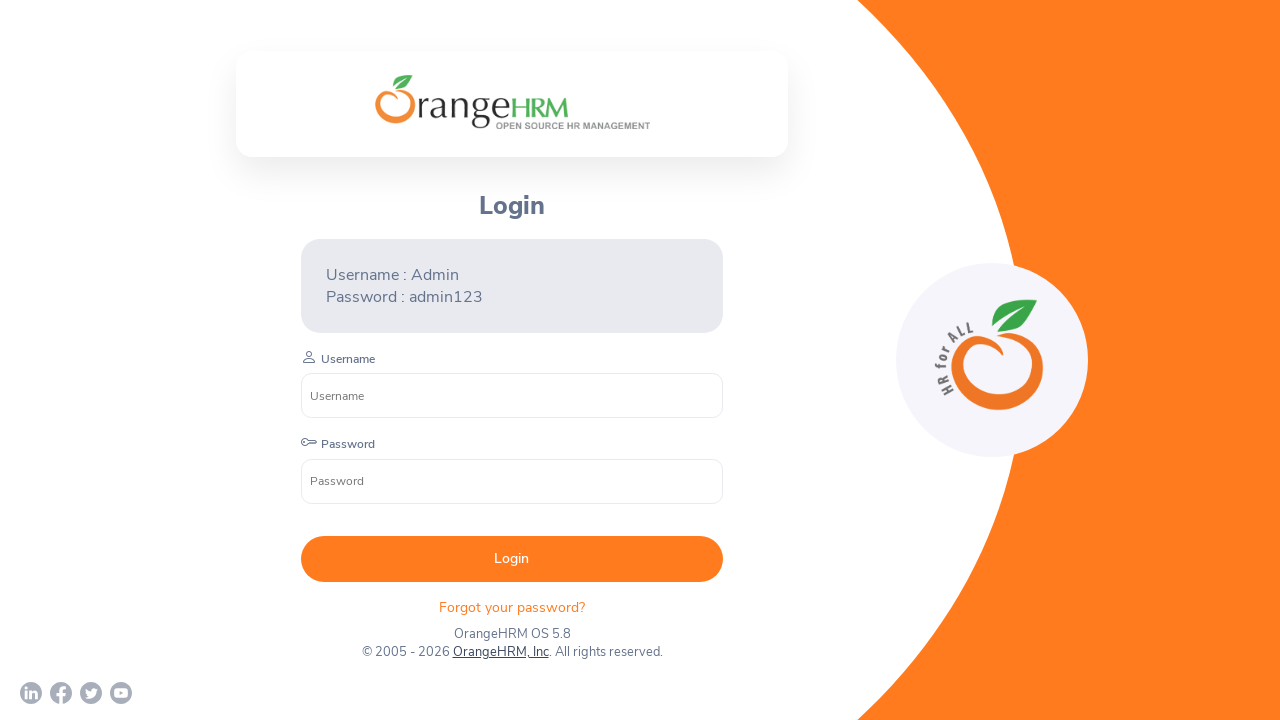